Tests form validation by submitting login form with filled username but empty password

Starting URL: https://demo.applitools.com/hackathon.html

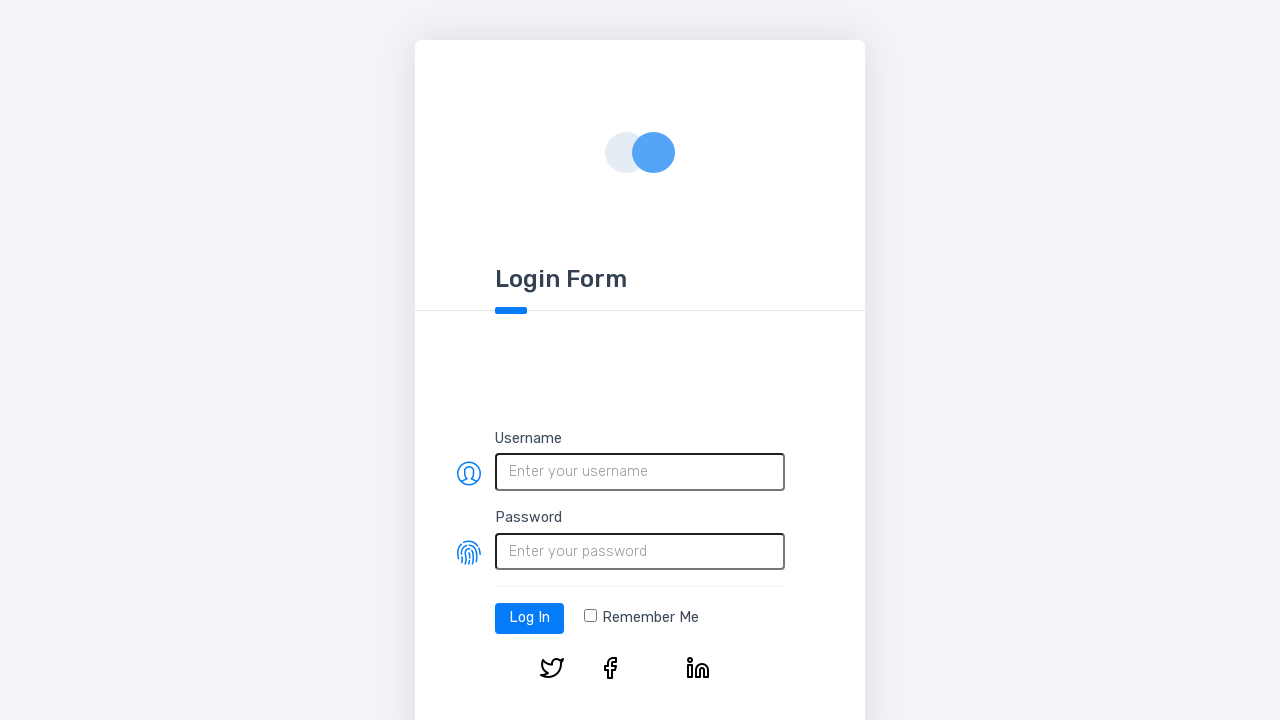

Filled username field with '1' on #username
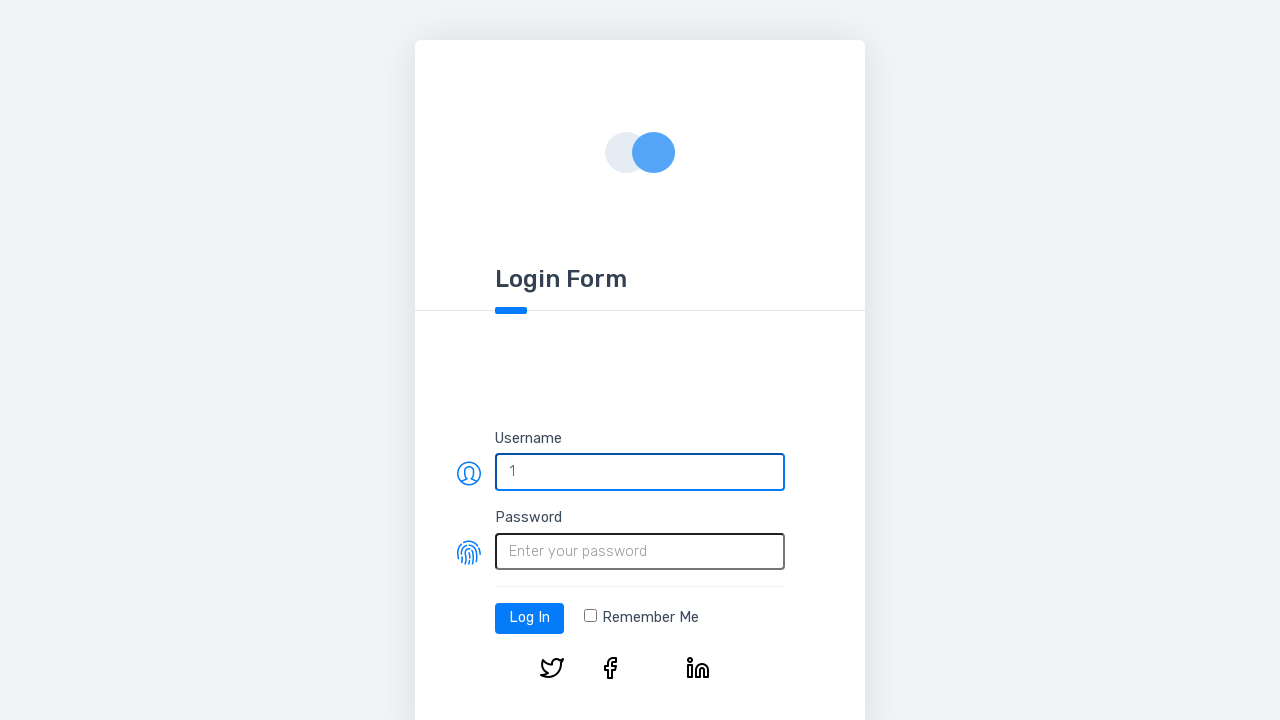

Cleared password field (left empty) on #password
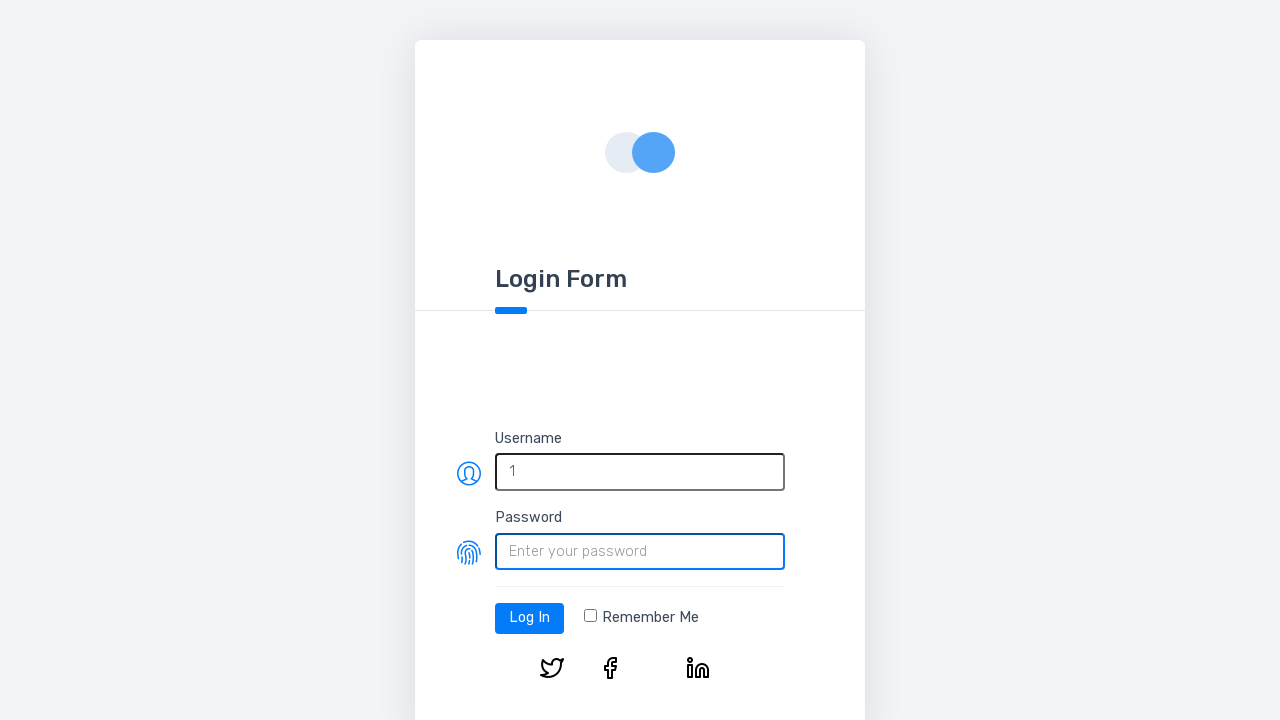

Clicked login button to submit form at (530, 618) on #log-in
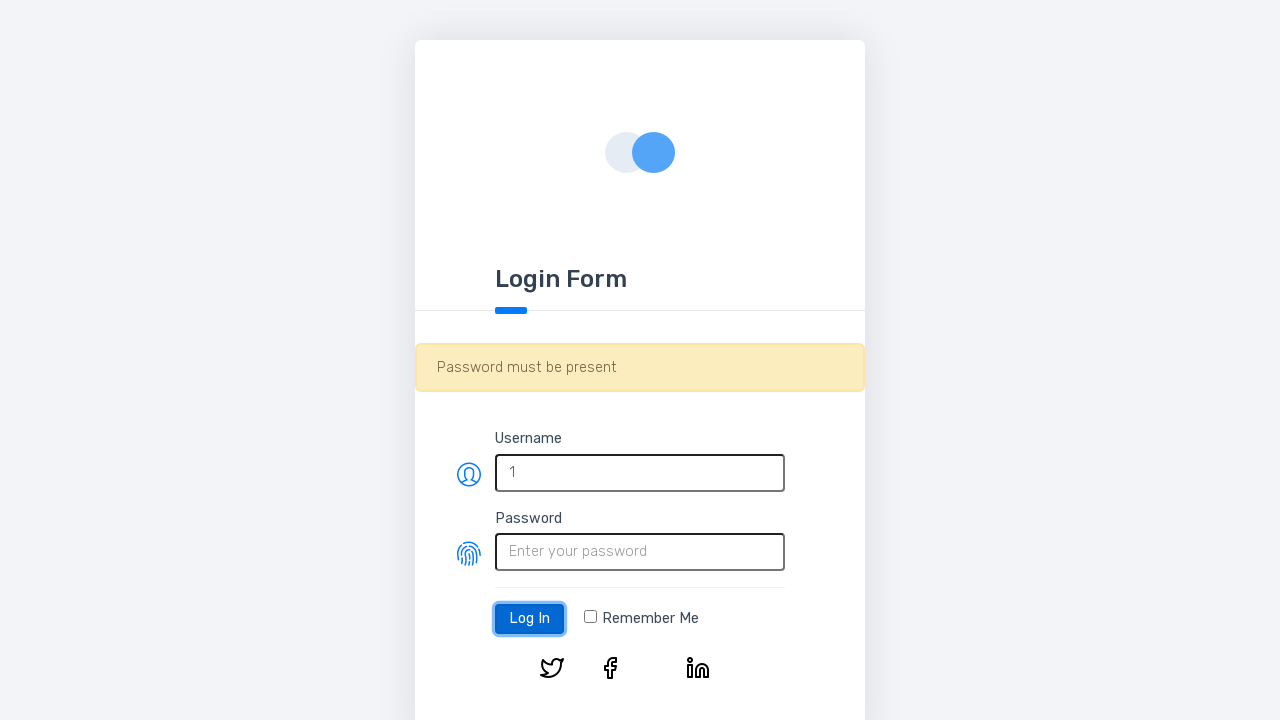

Form validation alert message appeared
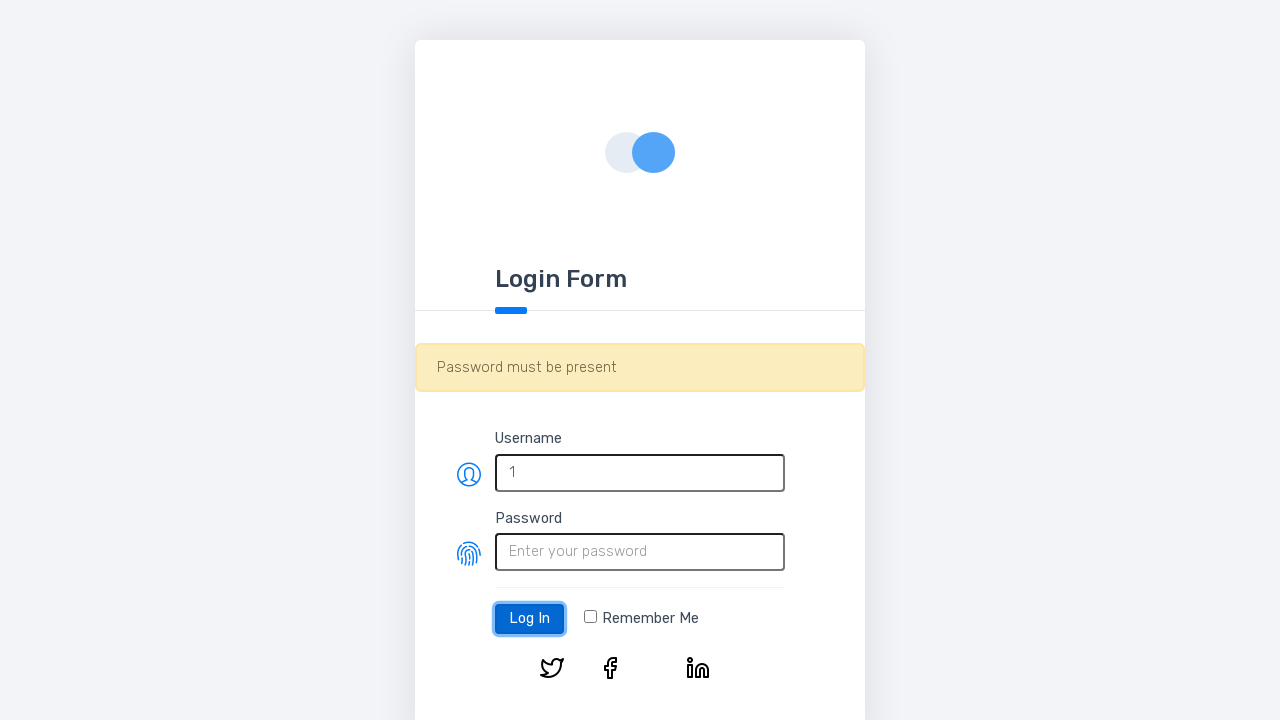

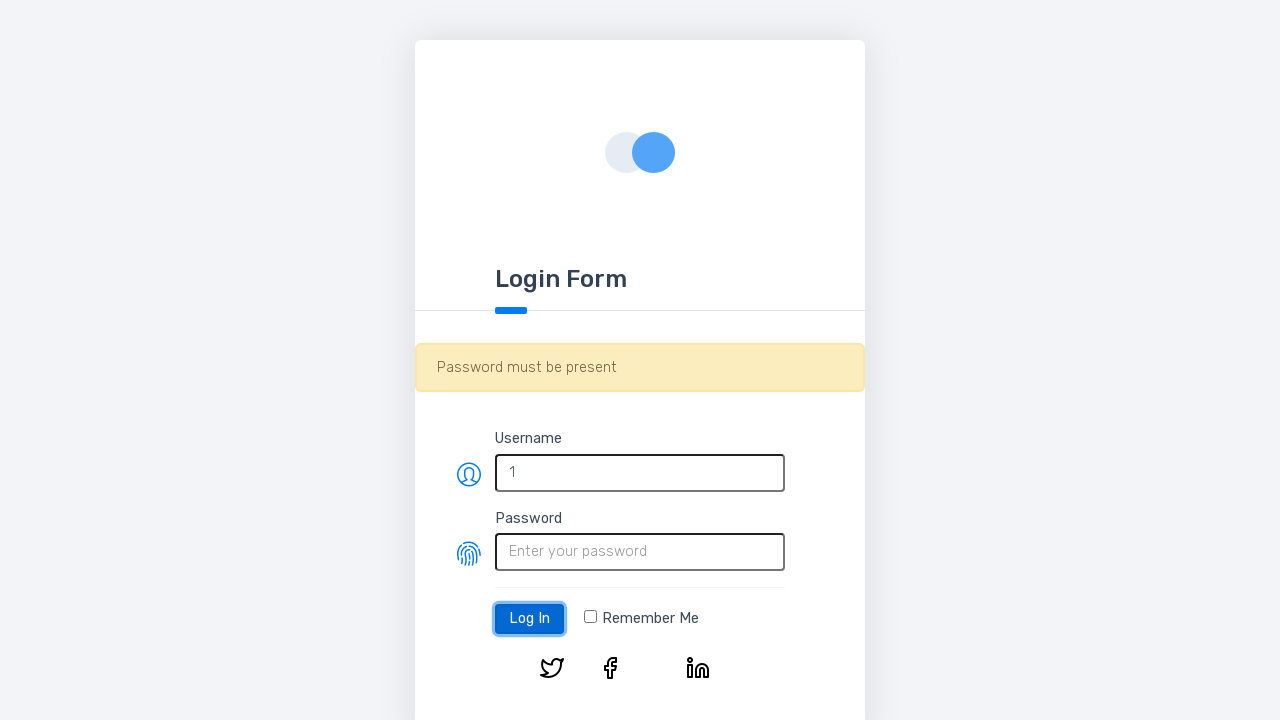